Navigates to a test page and uses JavaScript to write text into a disabled text field, demonstrating how JavaScript can bypass disabled field restrictions

Starting URL: https://omayo.blogspot.com/

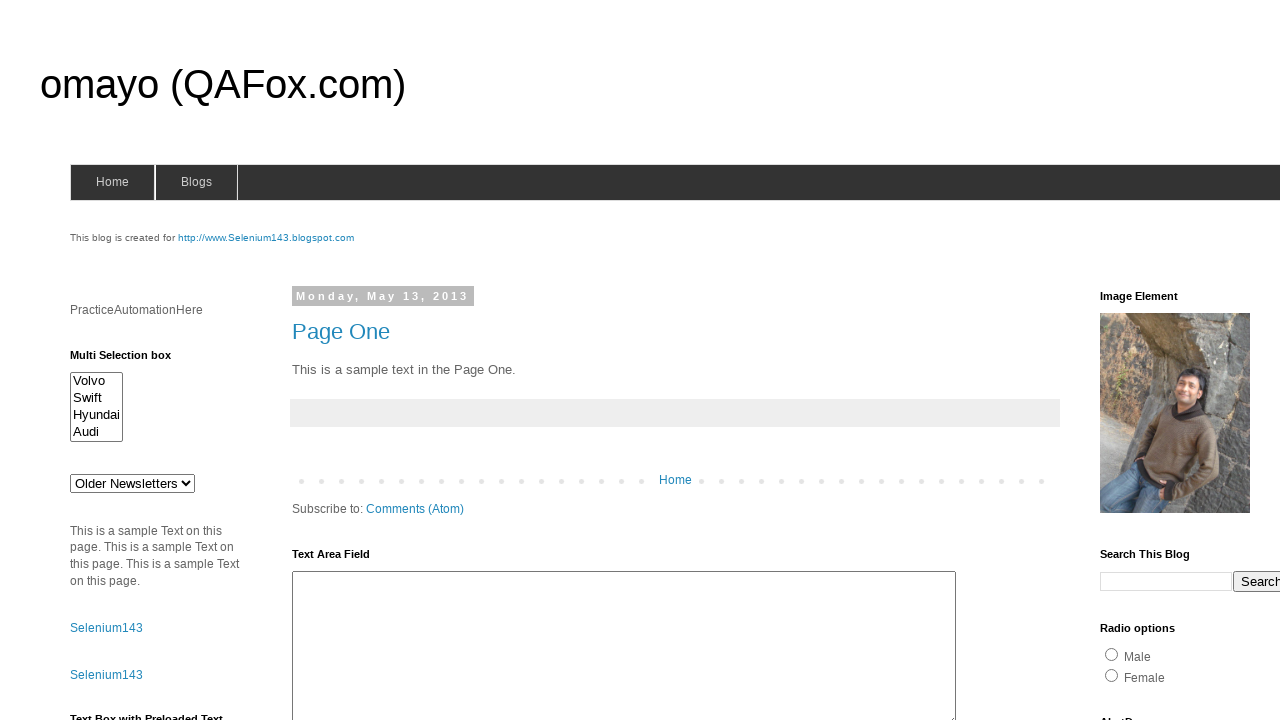

Navigated to https://omayo.blogspot.com/
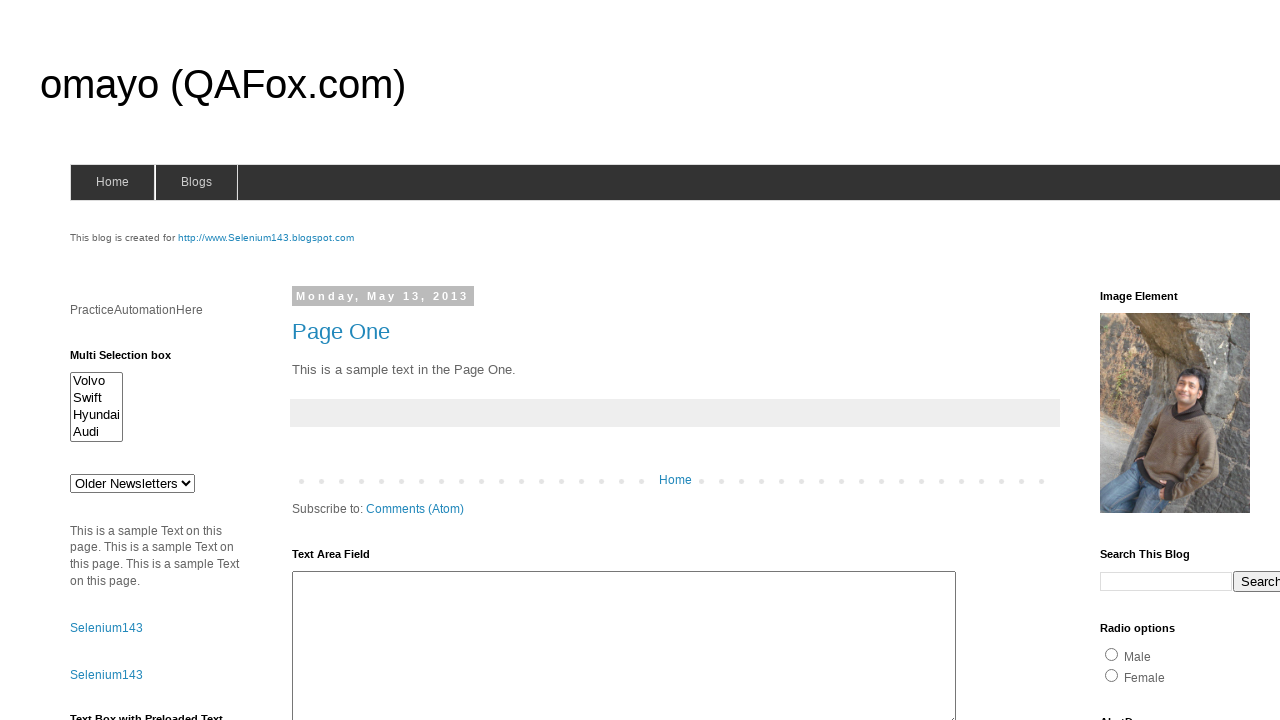

Used JavaScript to write 'eigentlich nicht erlaubt' to disabled text field tb2, bypassing disabled restriction
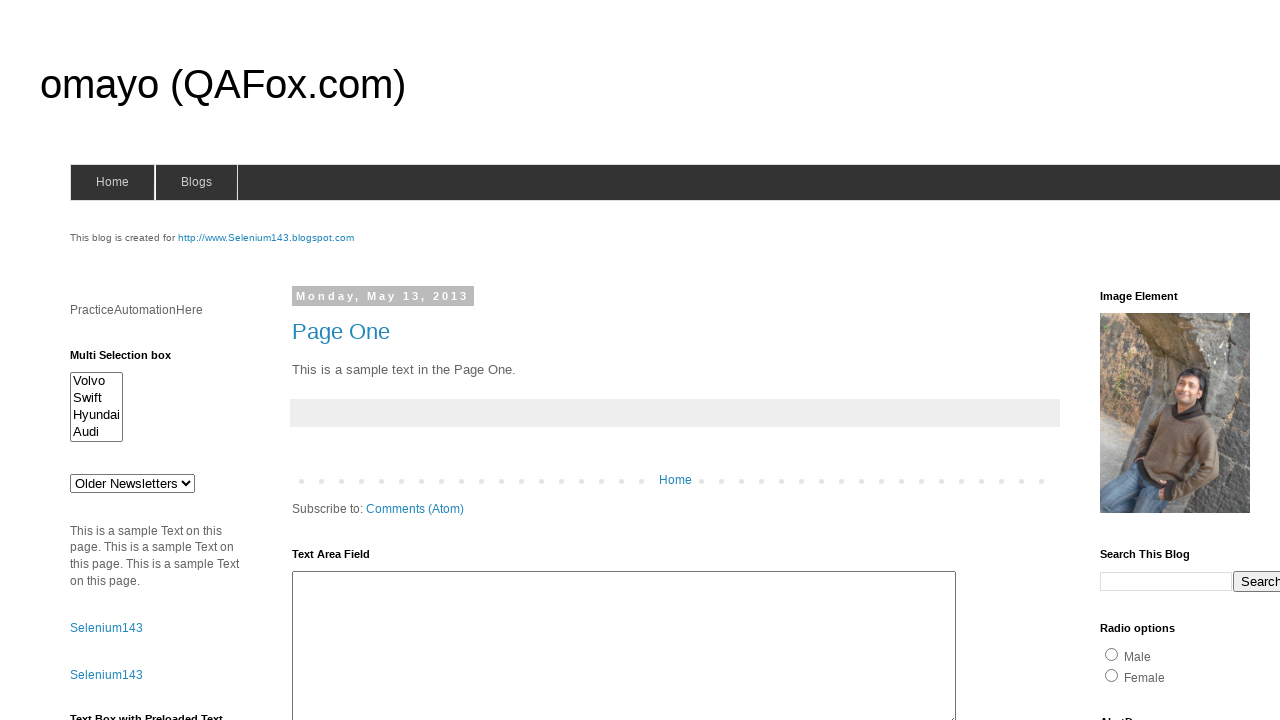

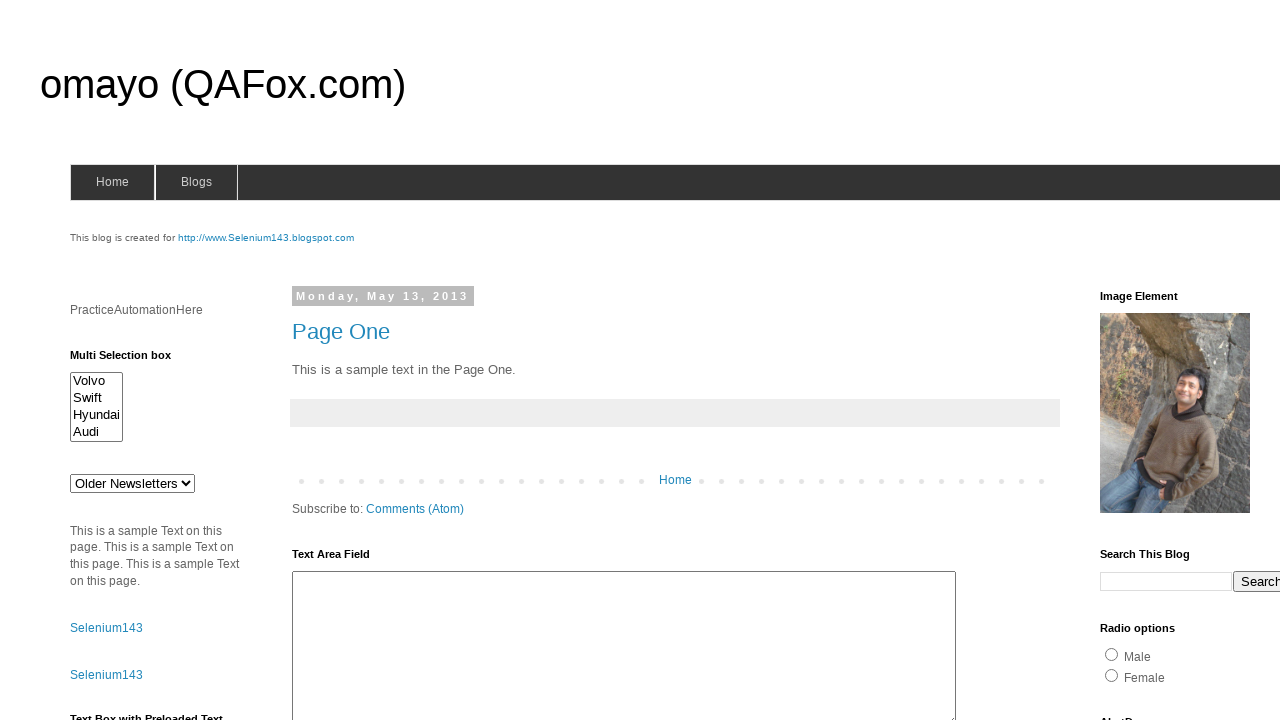